Tests navigation to Community page and clicks through to the Ambassadors section

Starting URL: https://playwright.dev/

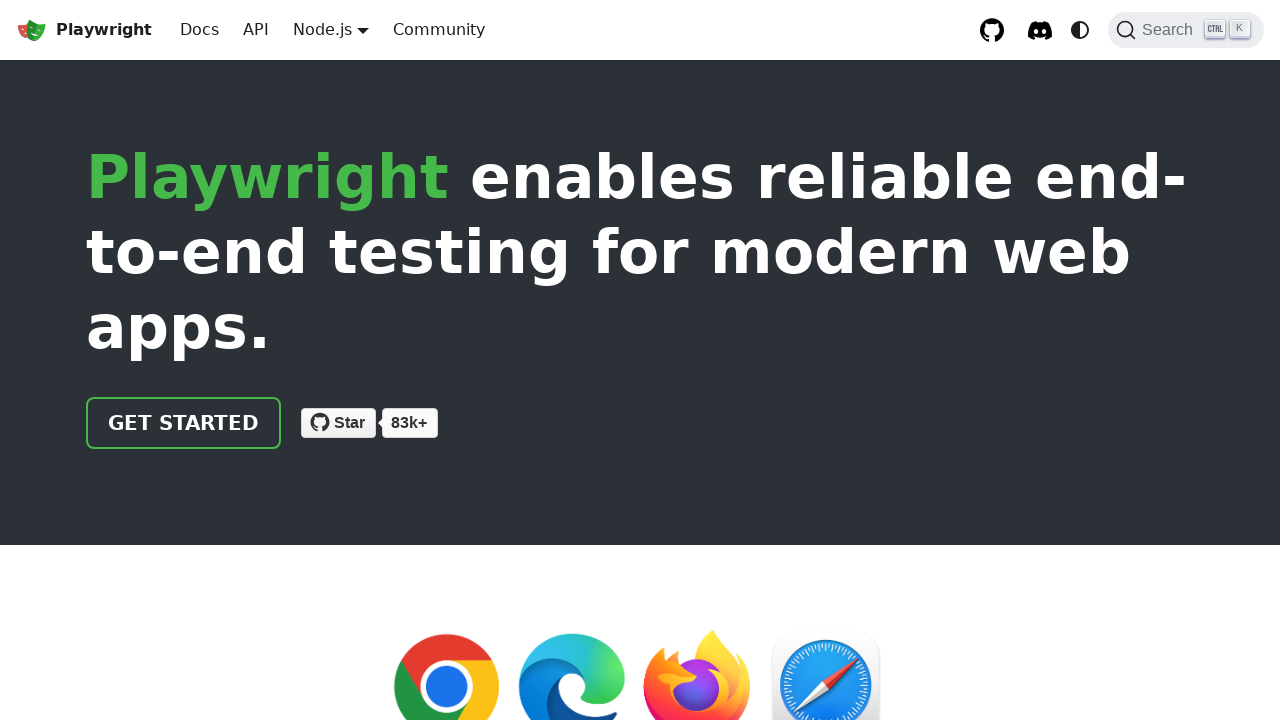

Clicked on Community link at (439, 30) on internal:role=link[name="Community"i]
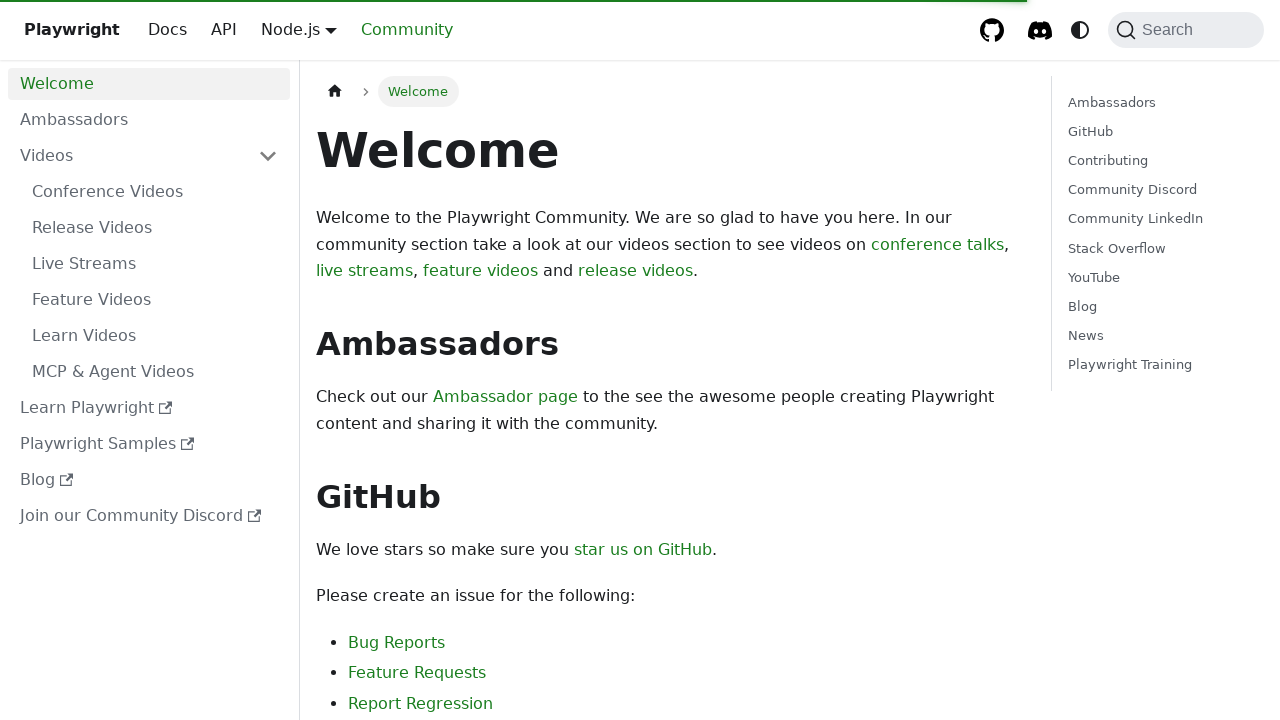

Clicked on Next Ambassadors link at (847, 380) on internal:role=link[name="Next Ambassadors »"i]
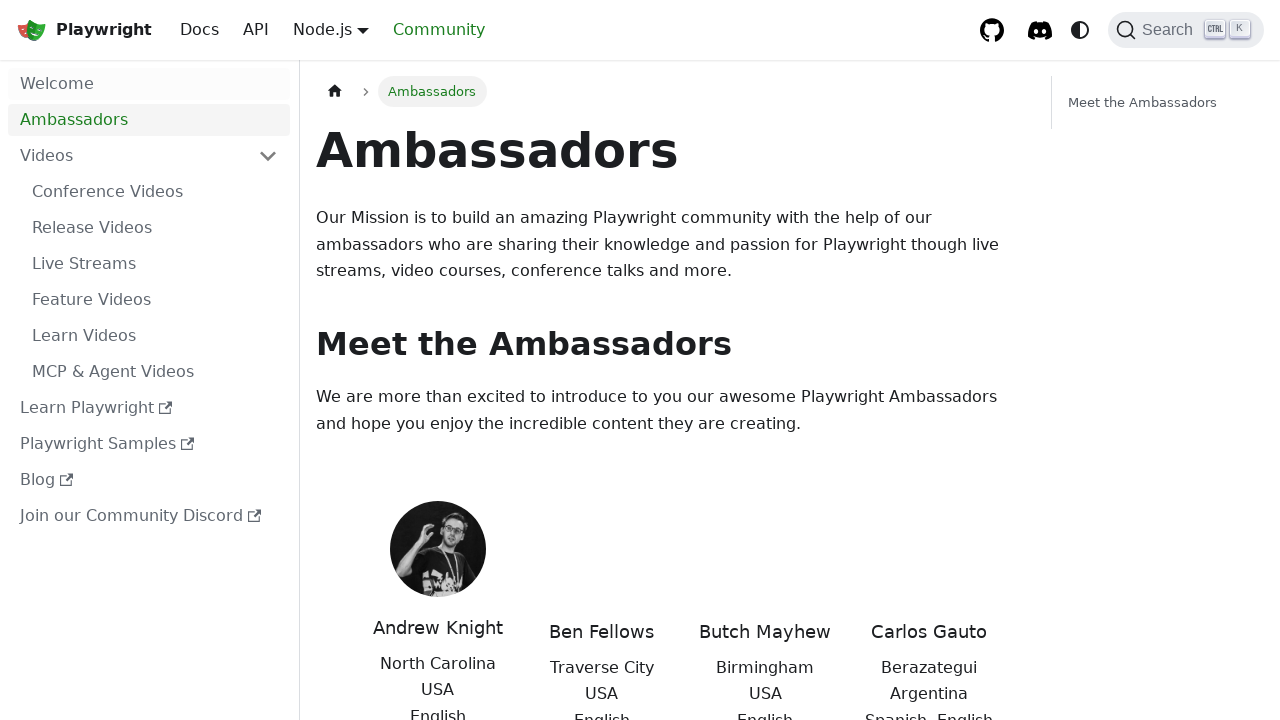

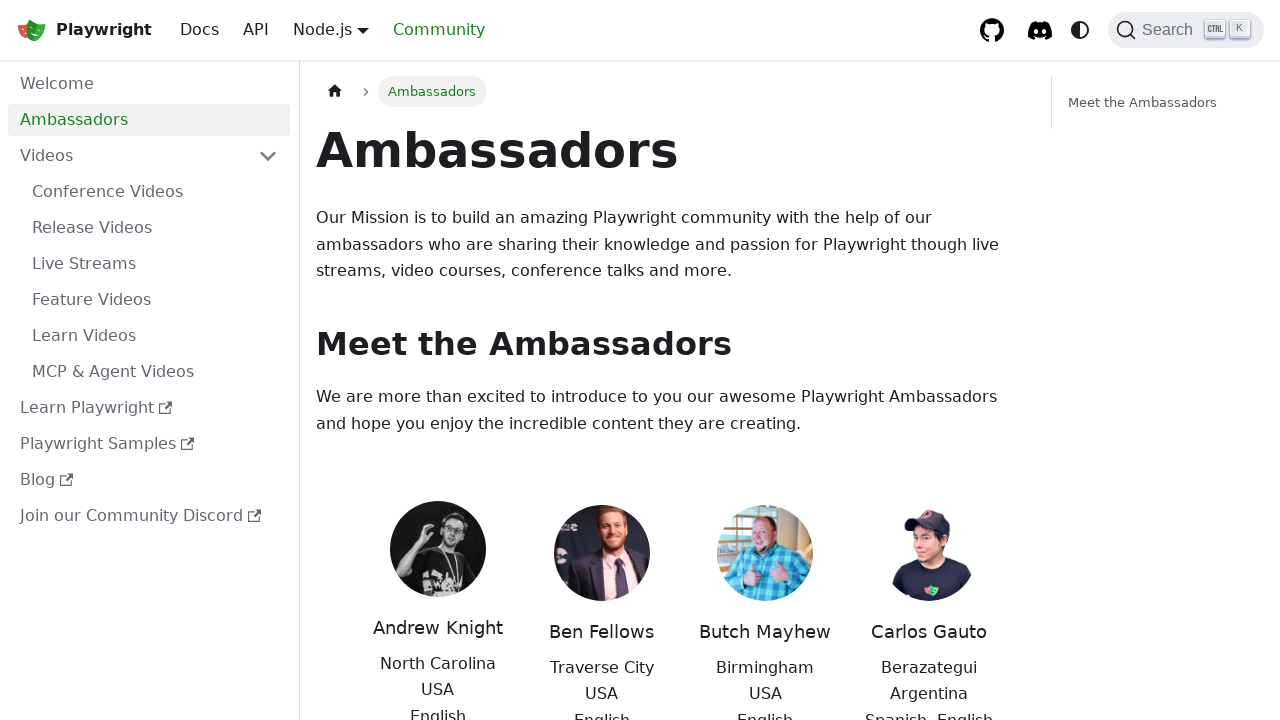